Tests the Exit Intent functionality by navigating to the Exit Intent page and moving the mouse to trigger the exit intent behavior

Starting URL: https://the-internet.herokuapp.com

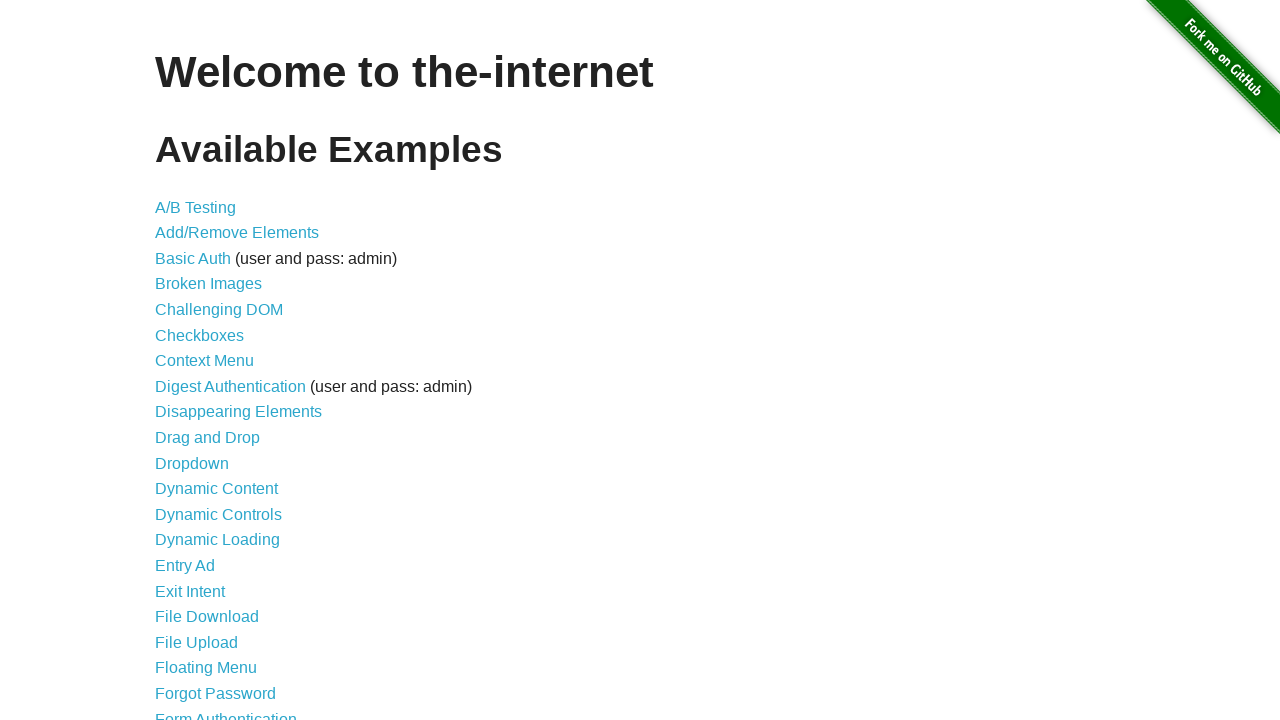

Clicked on Exit Intent link at (190, 591) on xpath=//*[contains(text(),'Exit Intent')]
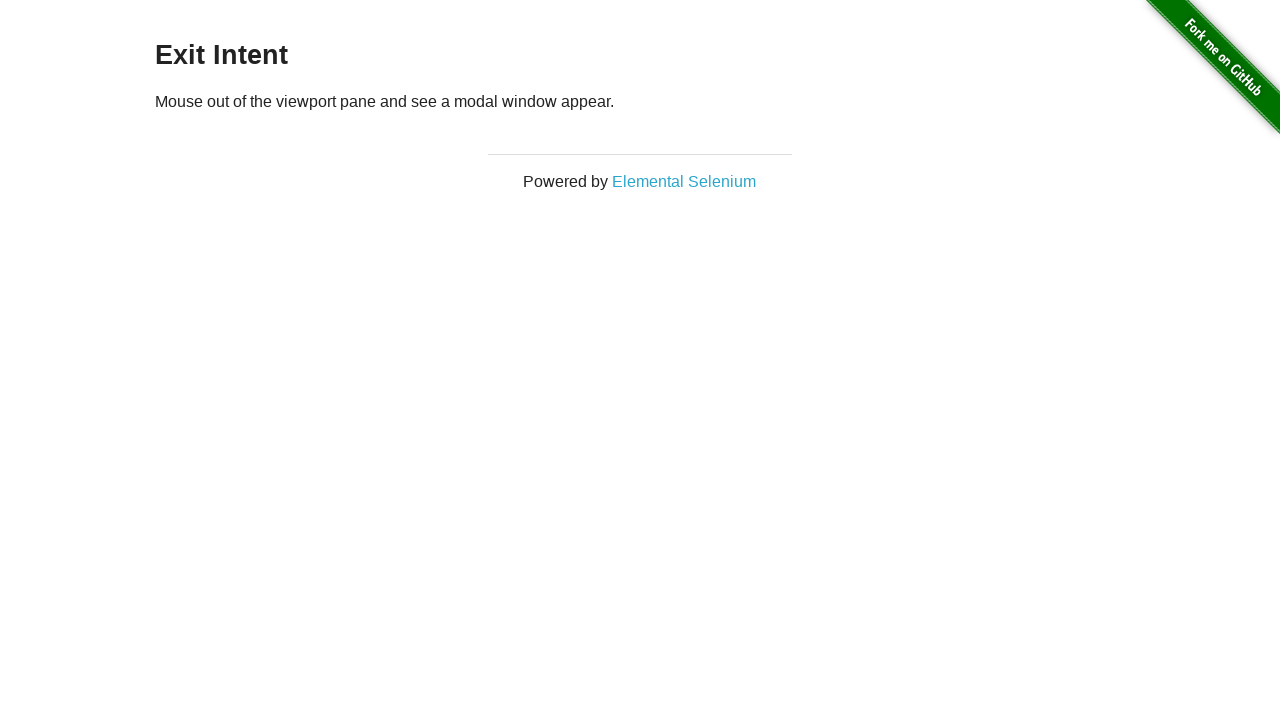

Hovered over flash-messages area to trigger exit intent behavior at (640, 16) on #flash-messages
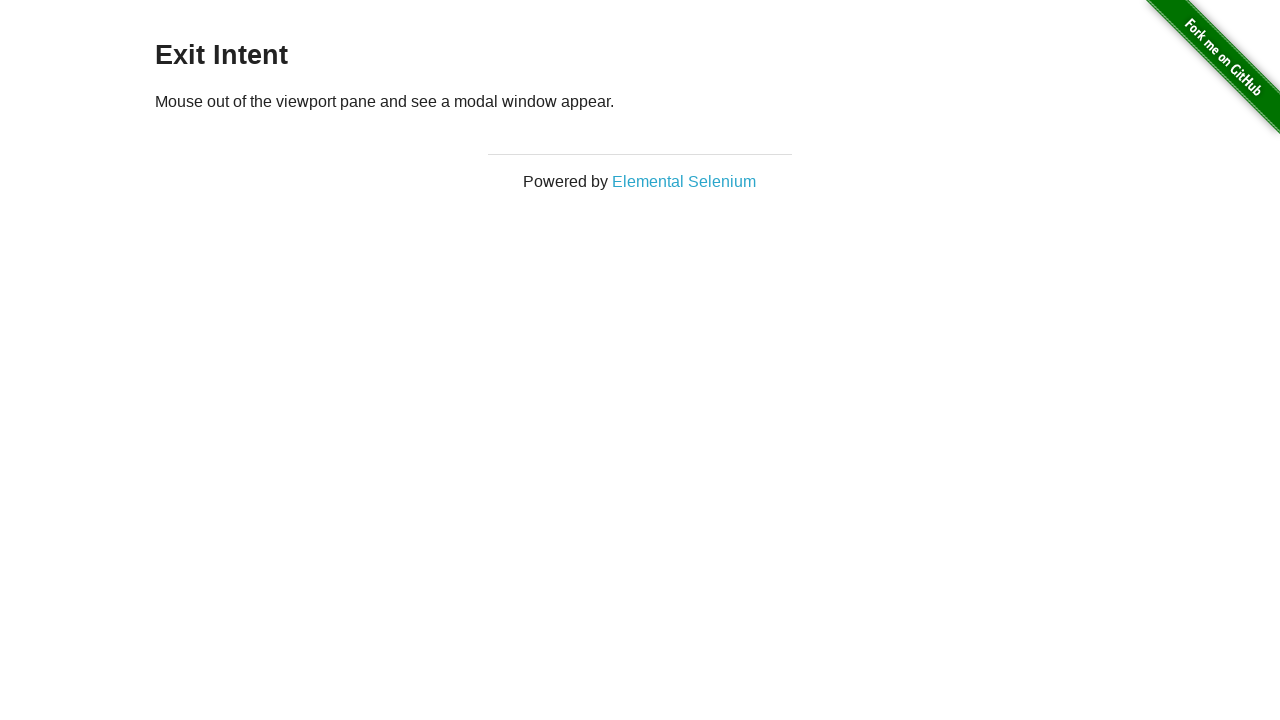

Waited for exit intent UI to render
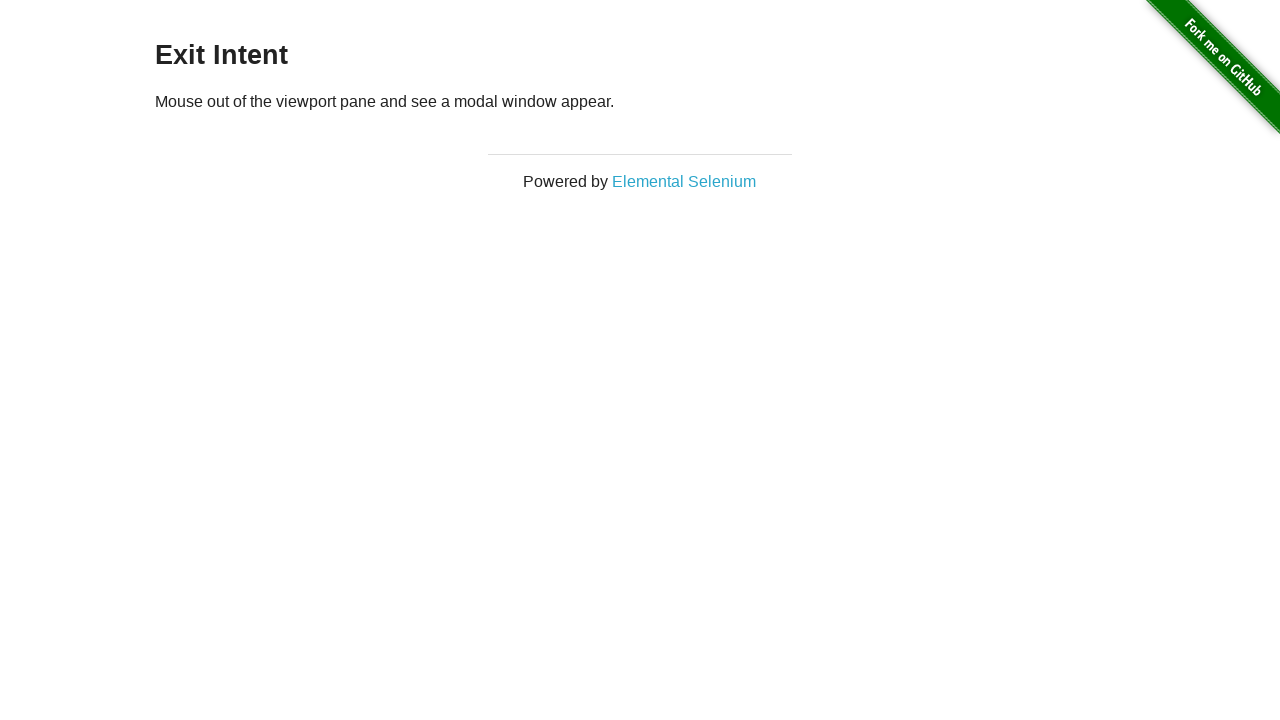

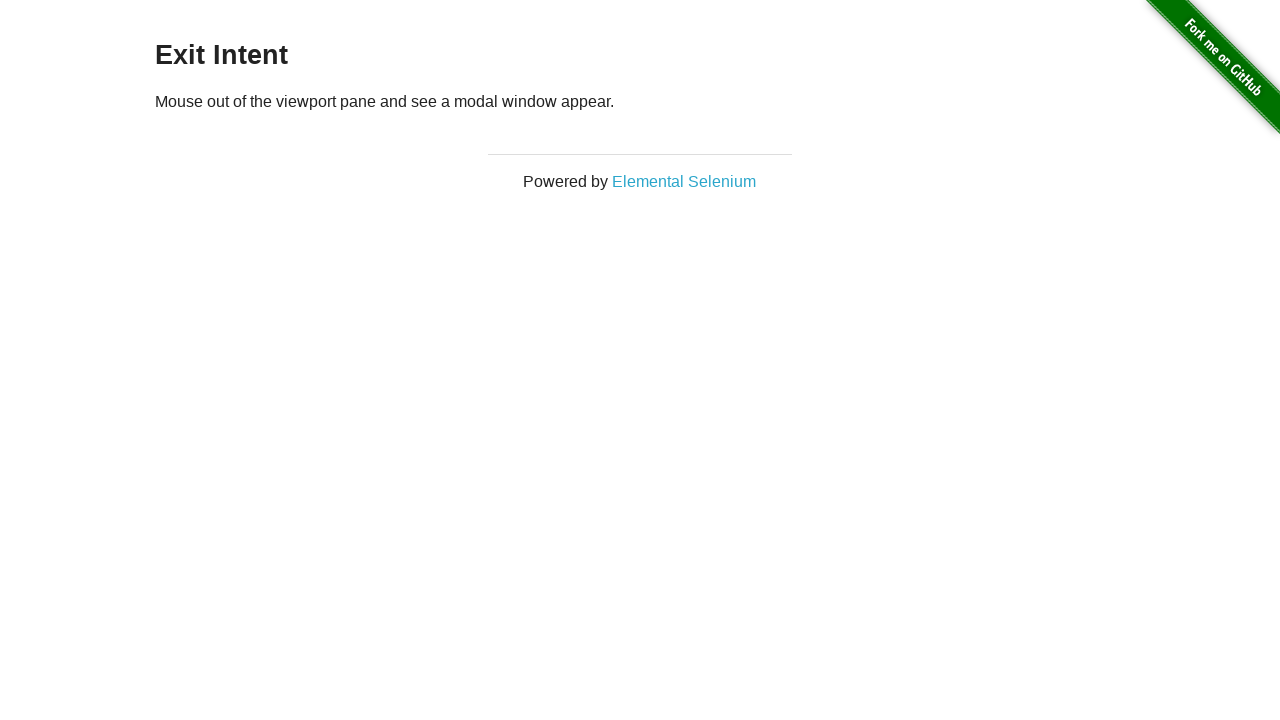